Calculates the sum of two numbers displayed on the page, selects the result from a dropdown menu, and submits the form

Starting URL: http://suninjuly.github.io/selects1.html

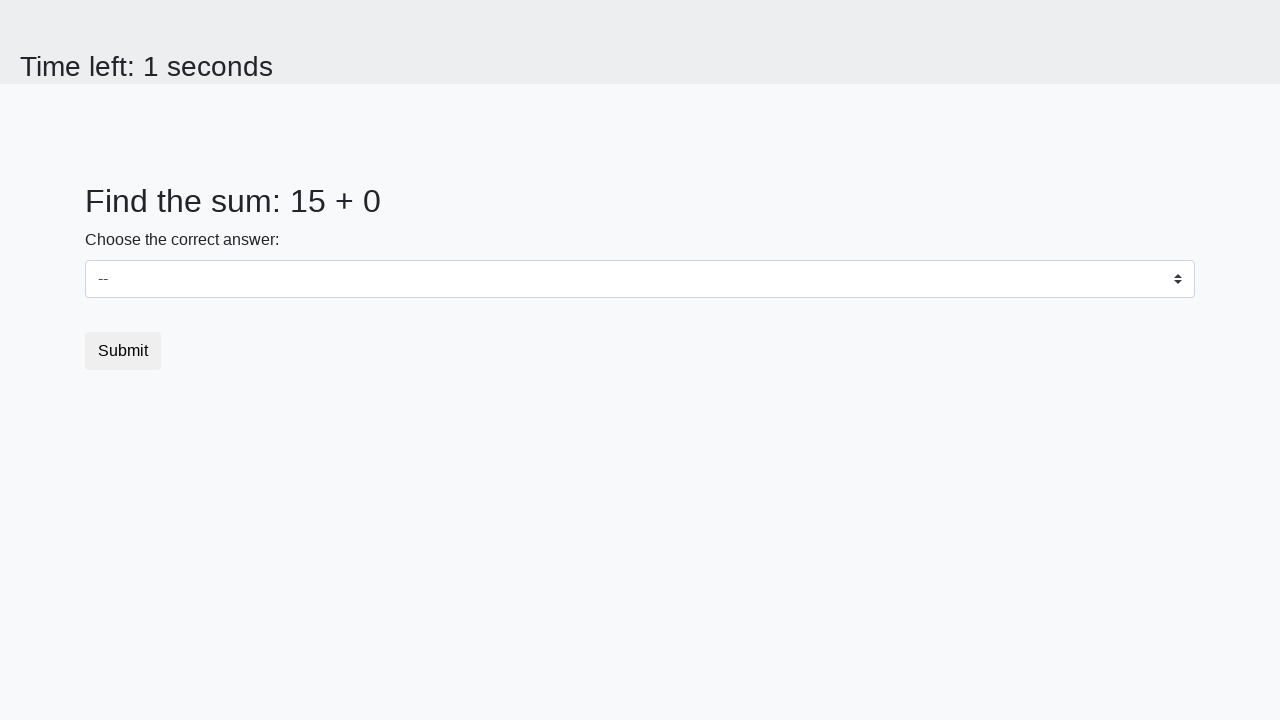

Retrieved first number from #num1 element
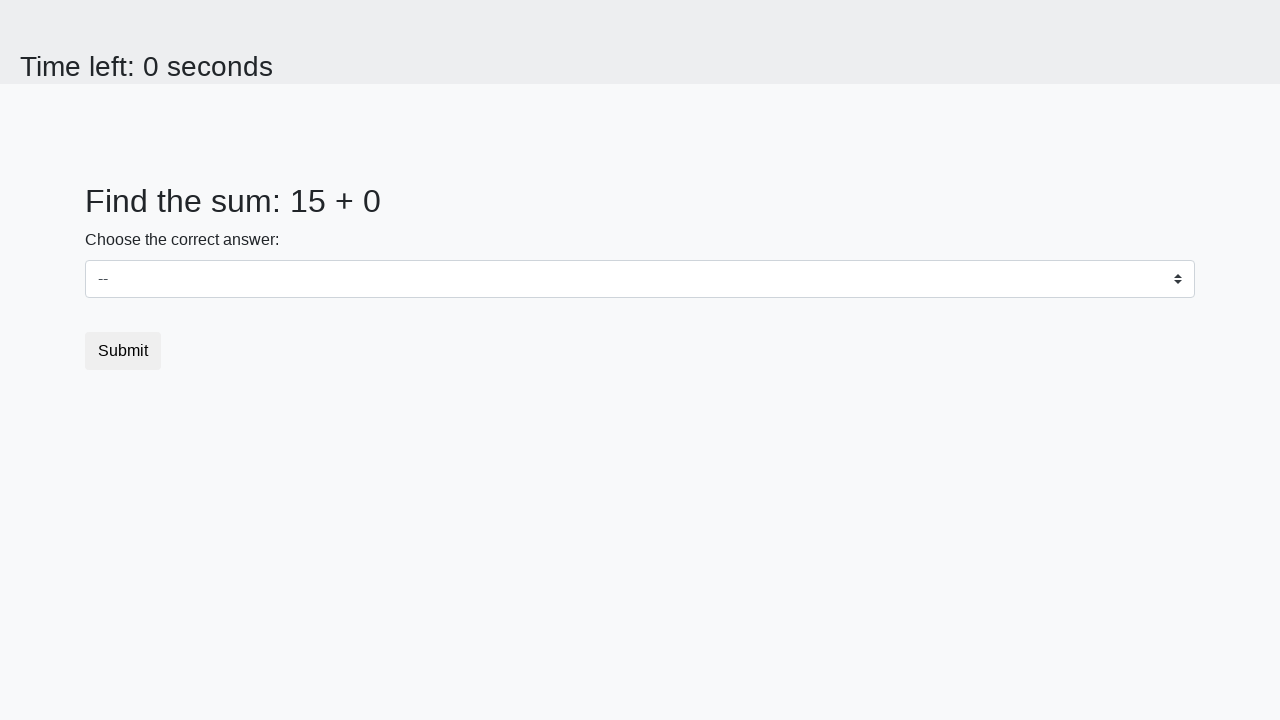

Retrieved second number from #num2 element
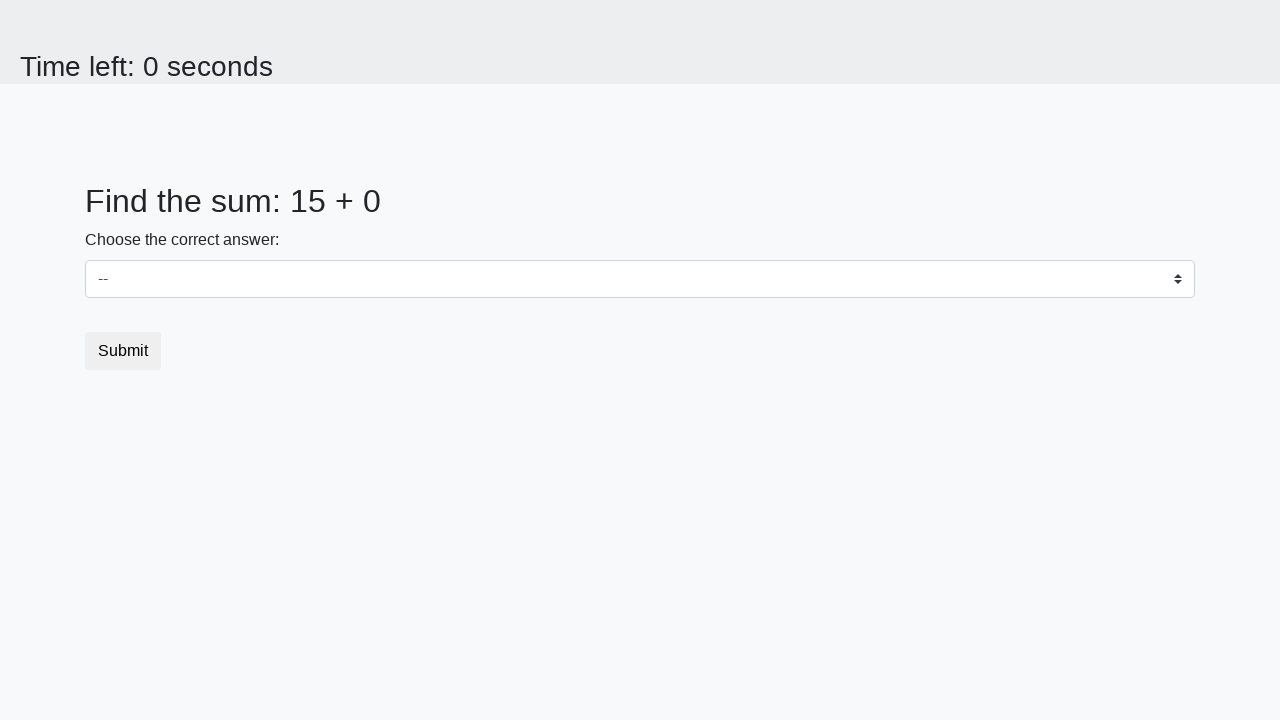

Calculated sum of 15 + 0 = 15
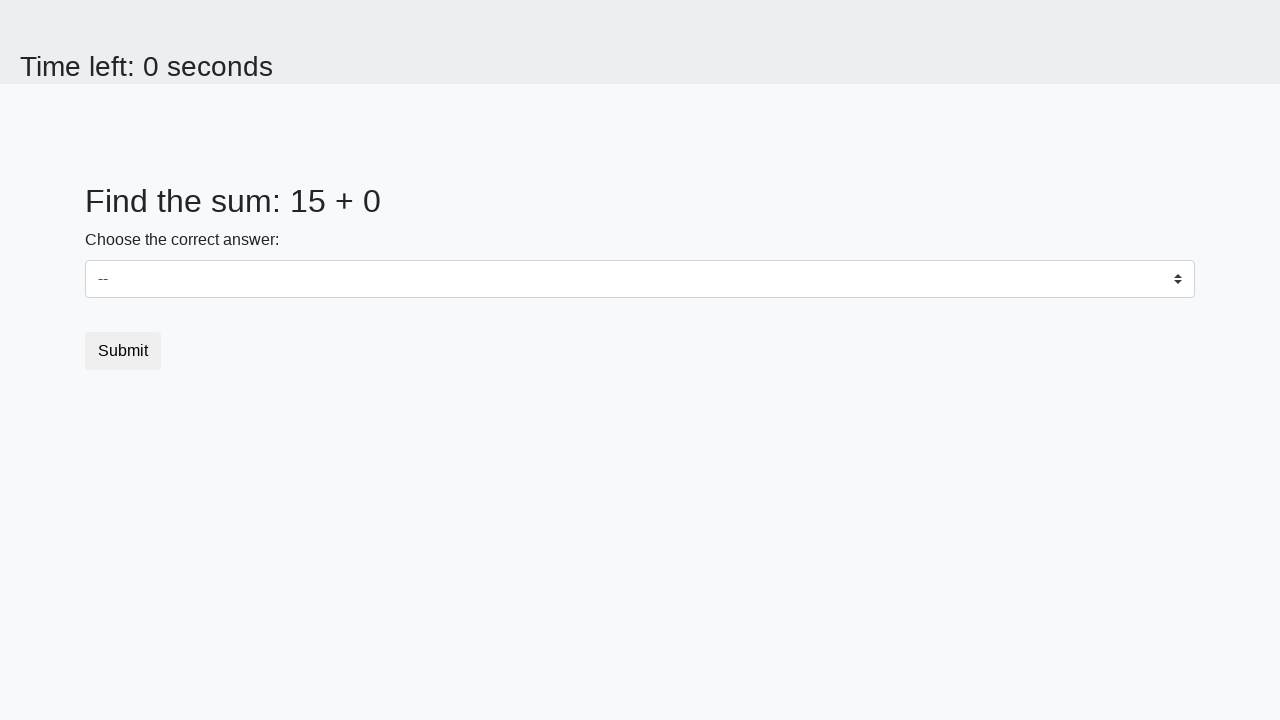

Selected sum value '15' from dropdown menu on select
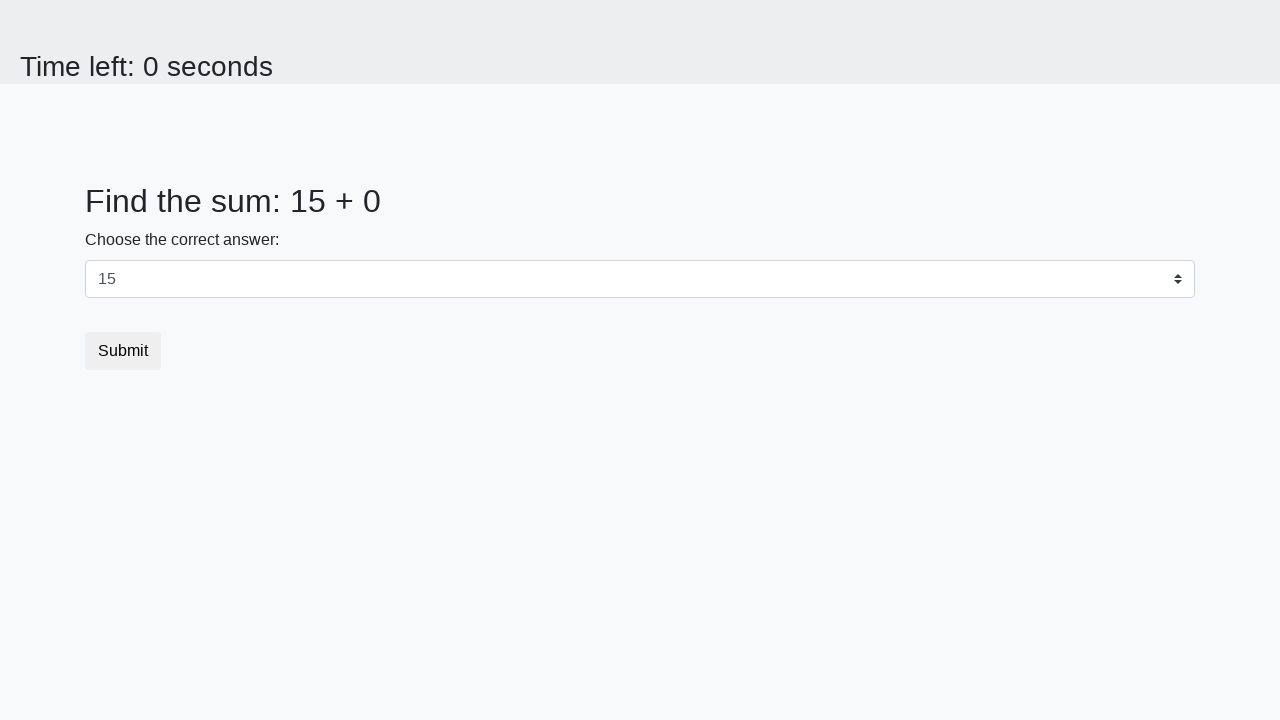

Clicked submit button to submit the form at (123, 351) on button.btn
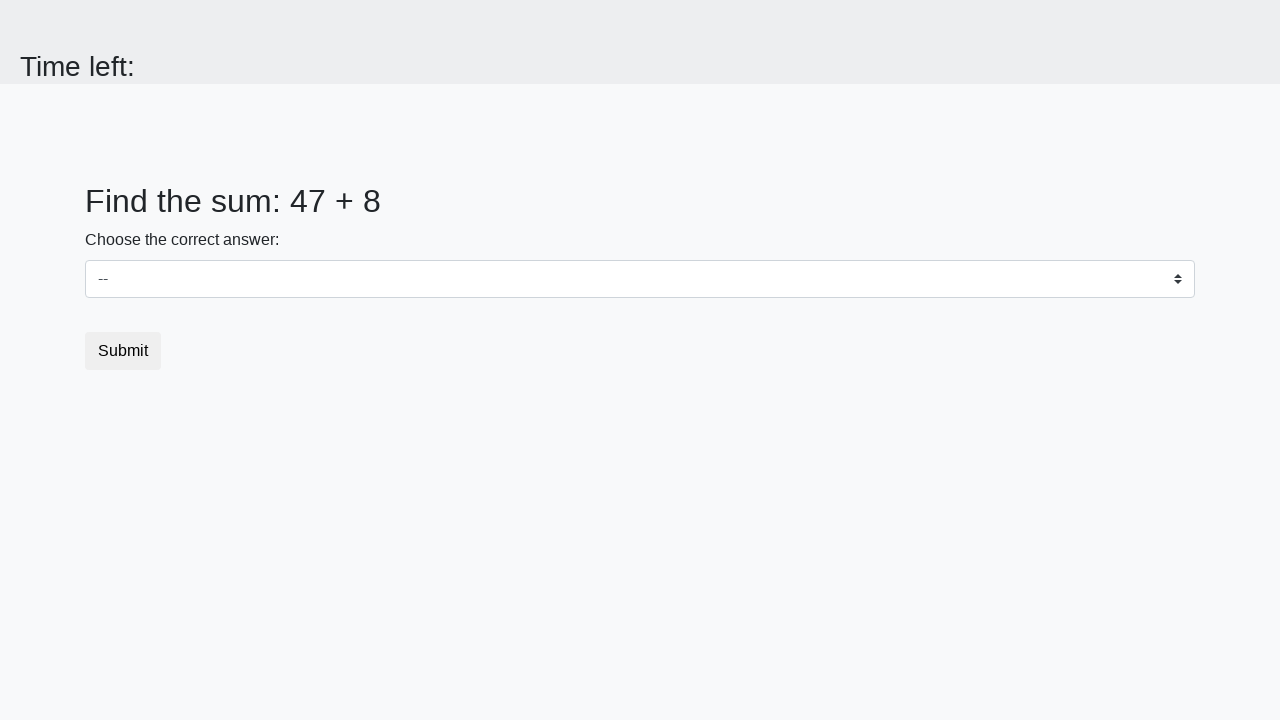

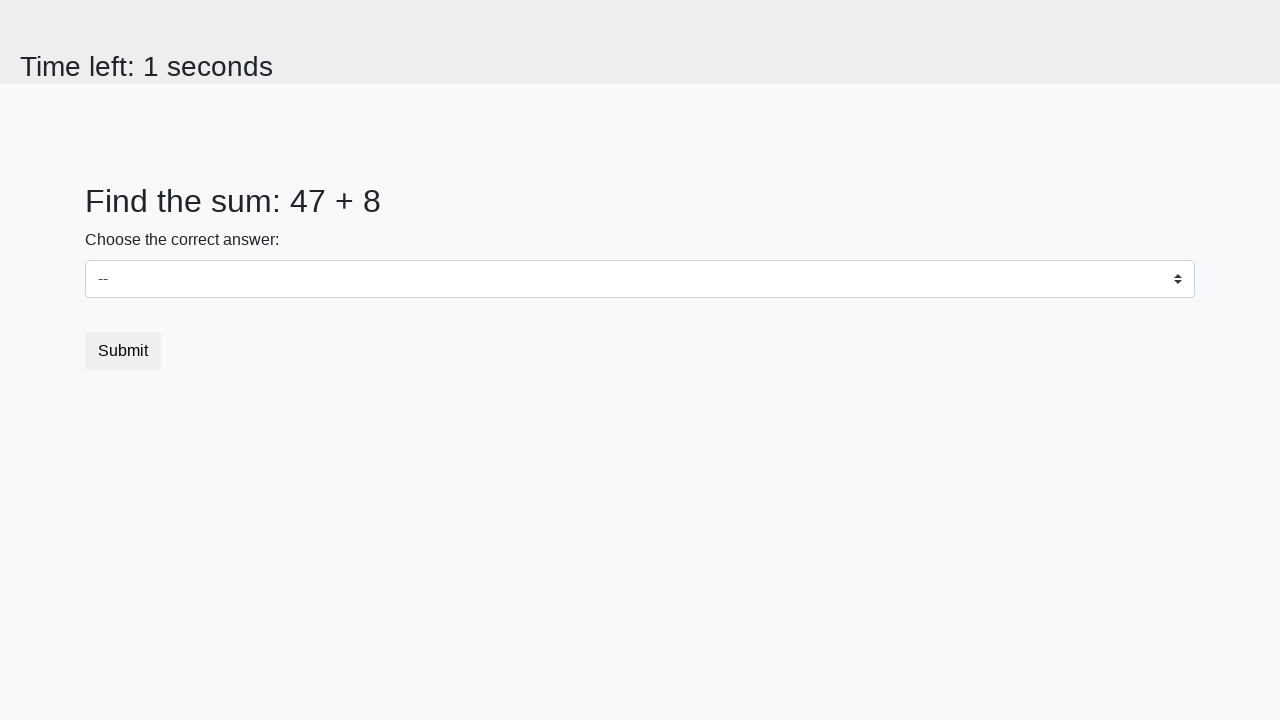